Tests window handling functionality by opening a new window and switching between parent and child windows

Starting URL: http://the-internet.herokuapp.com/

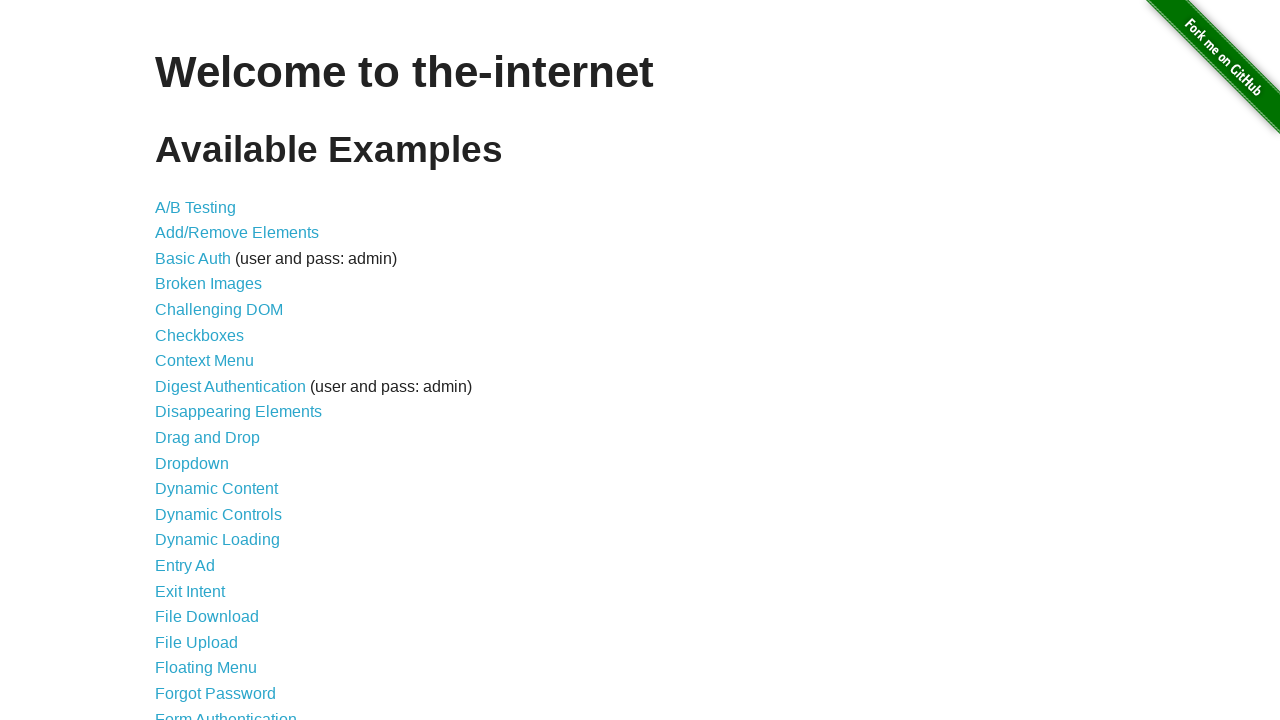

Clicked on 'Multiple Windows' link at (218, 369) on xpath=//a[contains(text(),'Multiple Windows')]
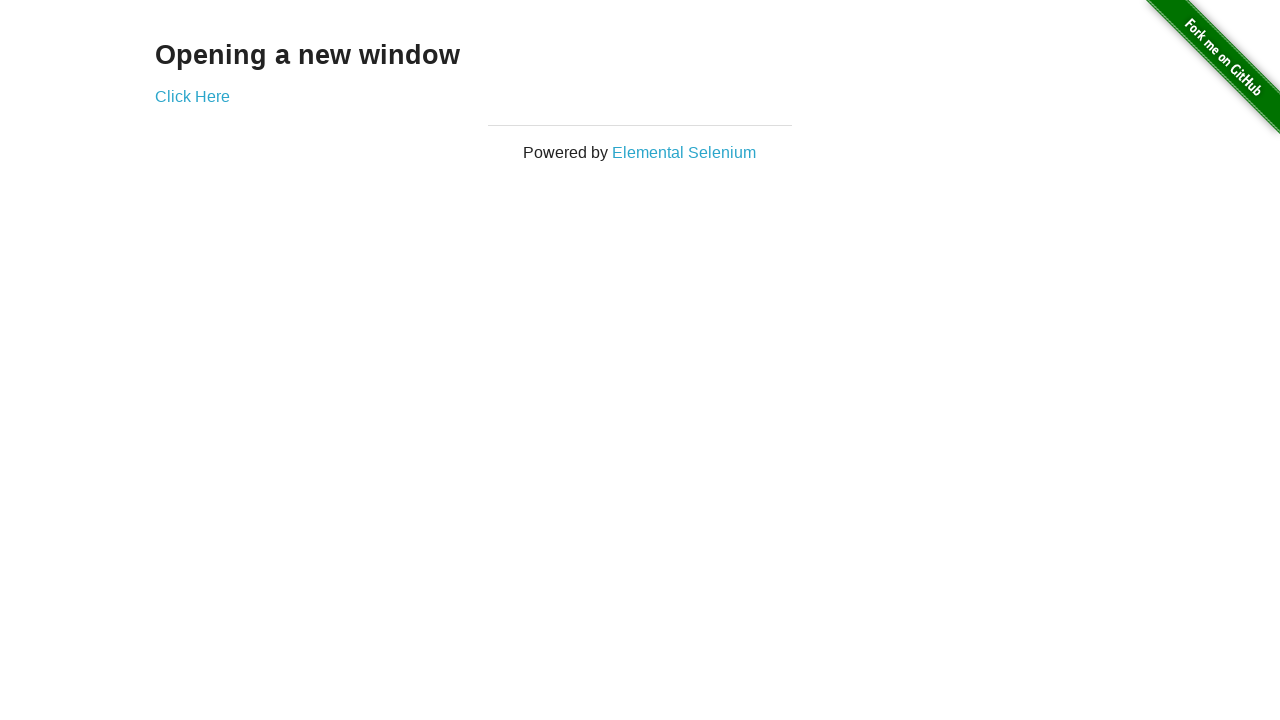

Clicked 'Click Here' button to open new window at (192, 96) on xpath=//a[contains(text(),'Click Here')]
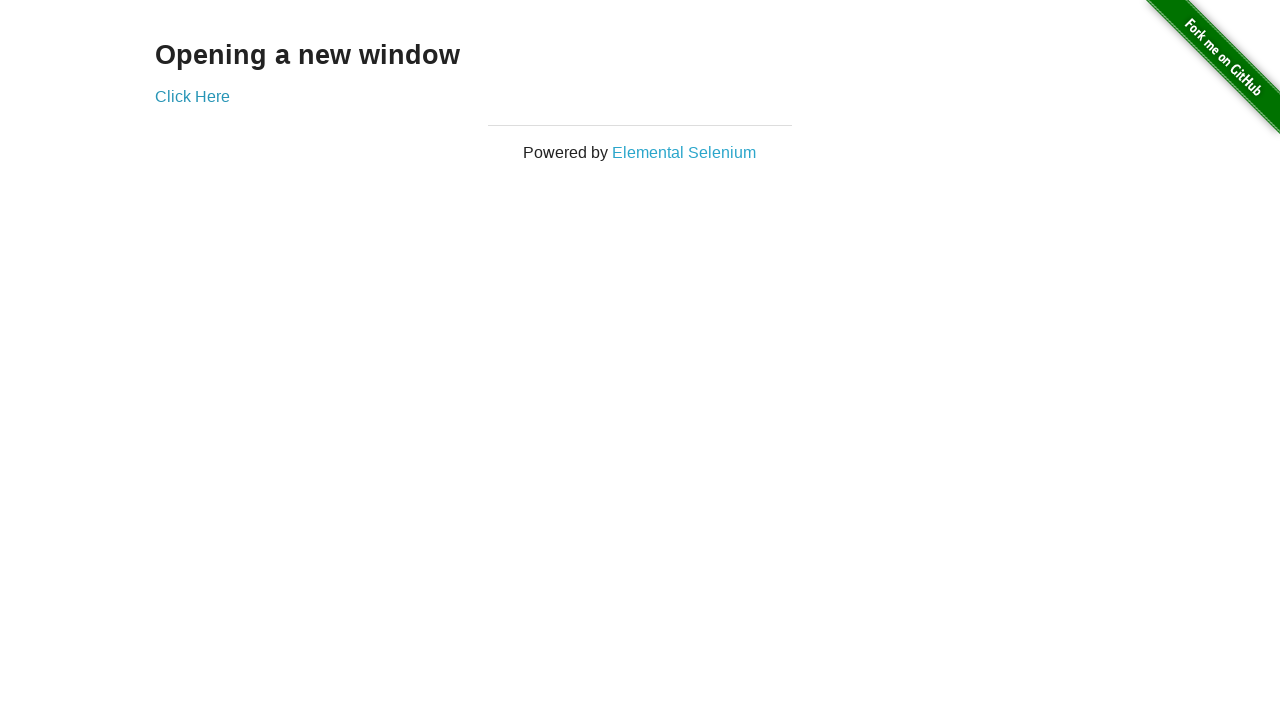

New child window opened and captured
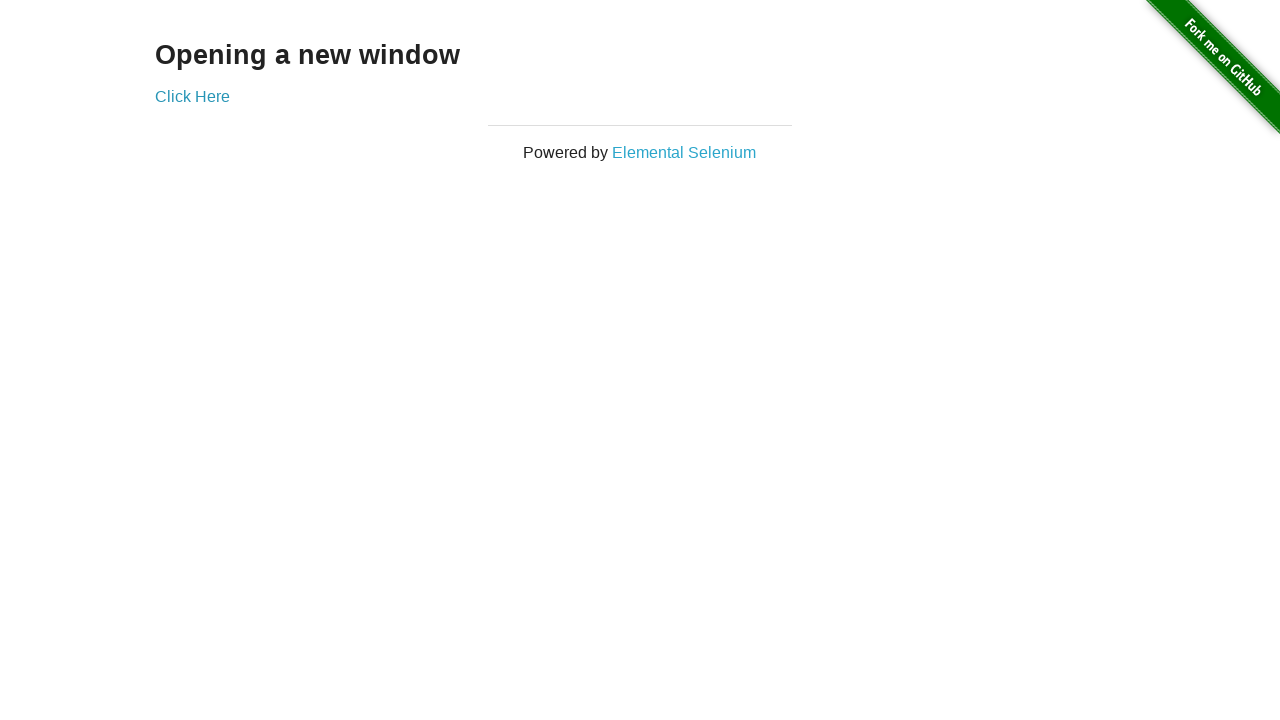

Retrieved heading text from parent window
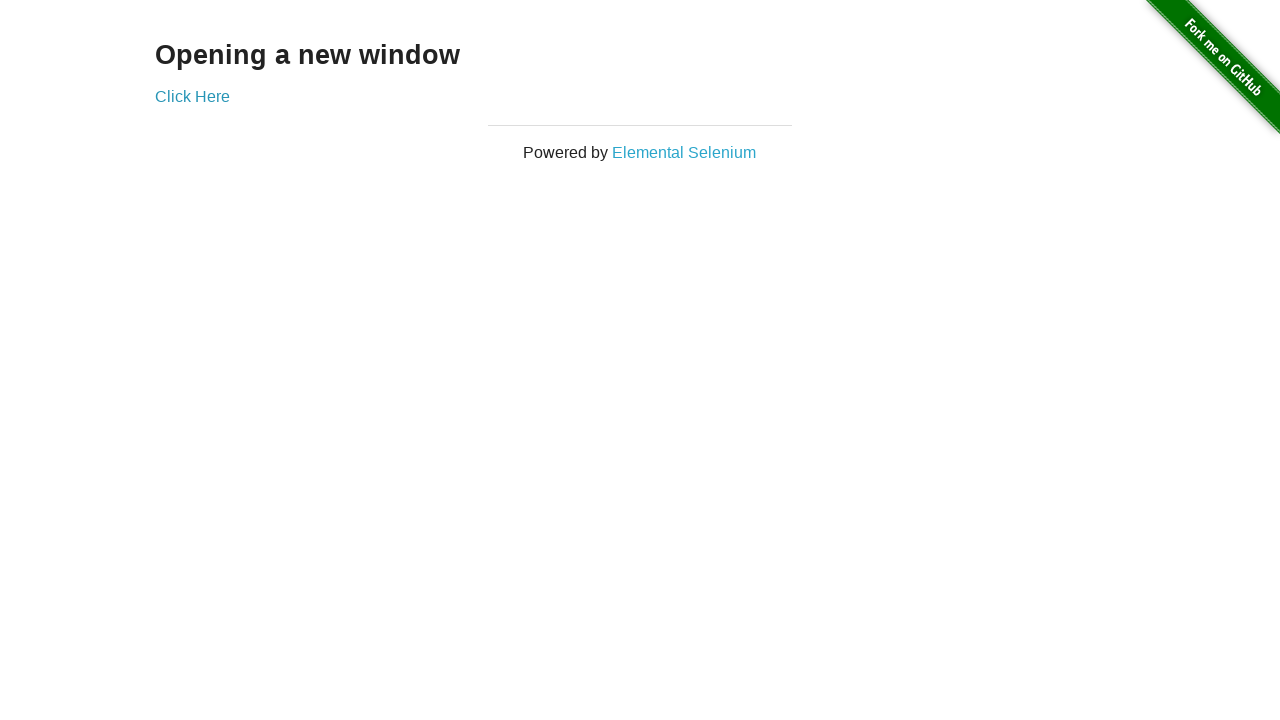

Retrieved heading text from child window
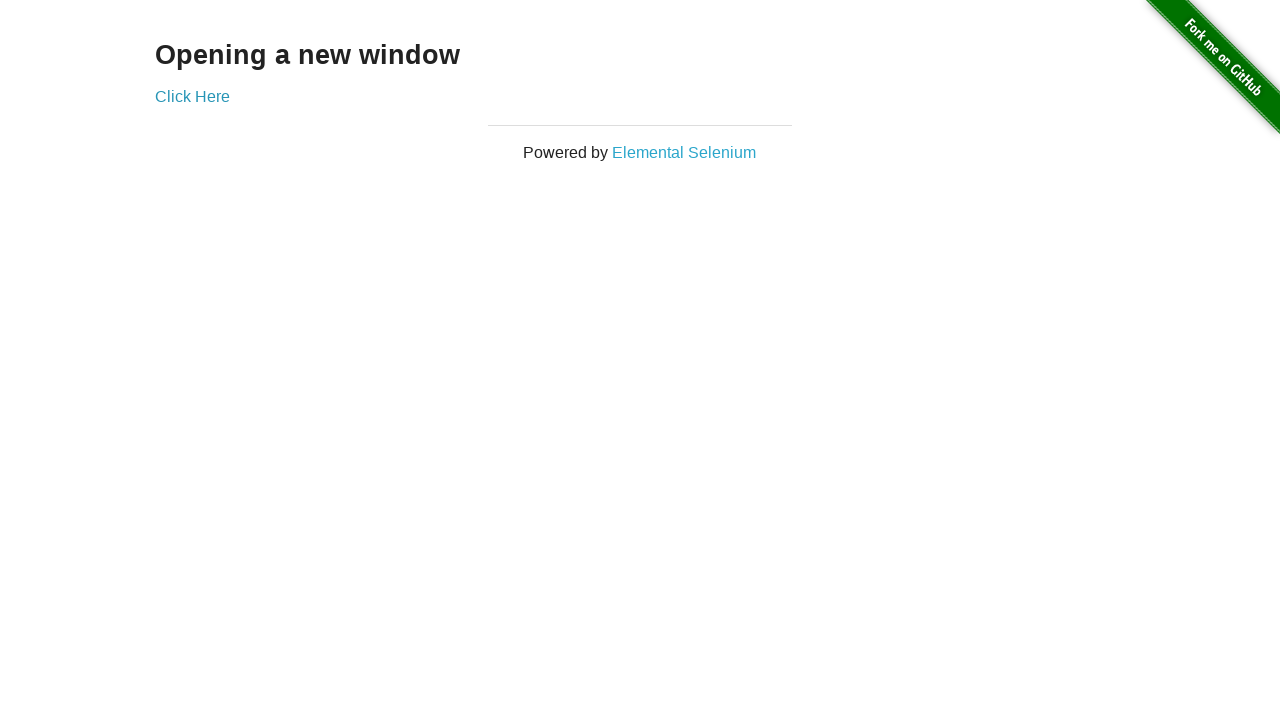

Closed child window
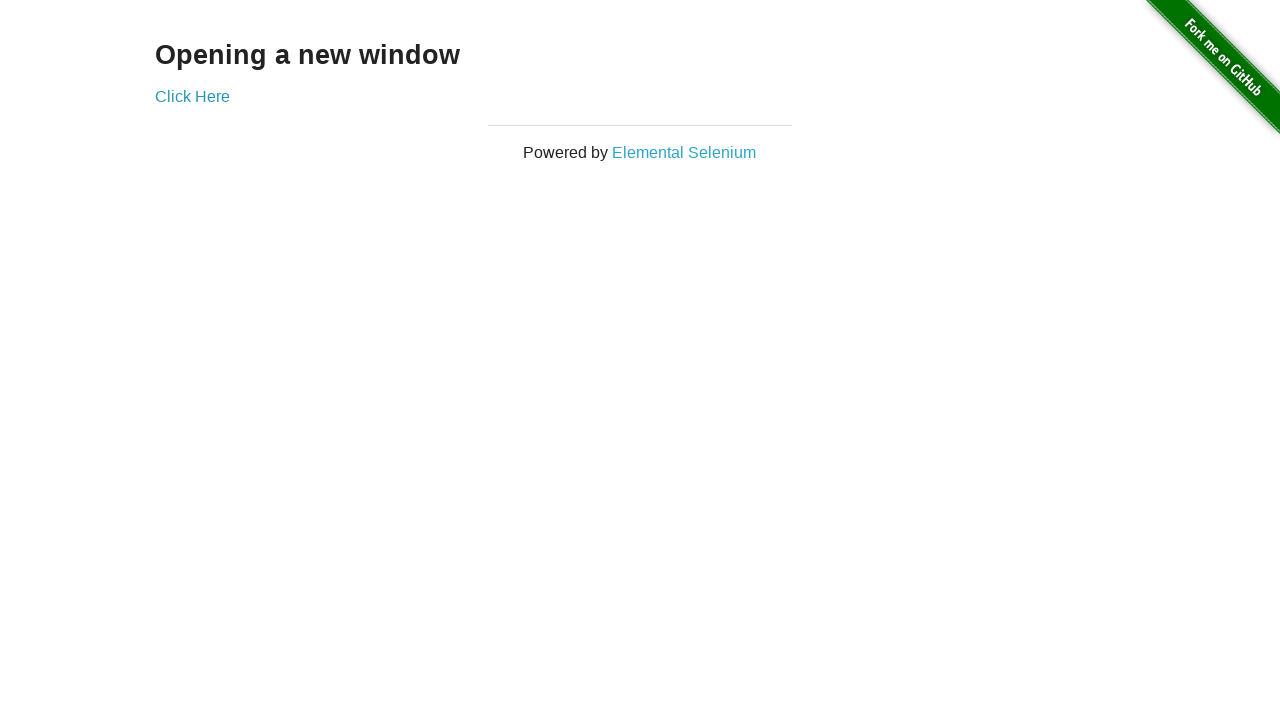

Verified parent window is still active and retrieved heading again
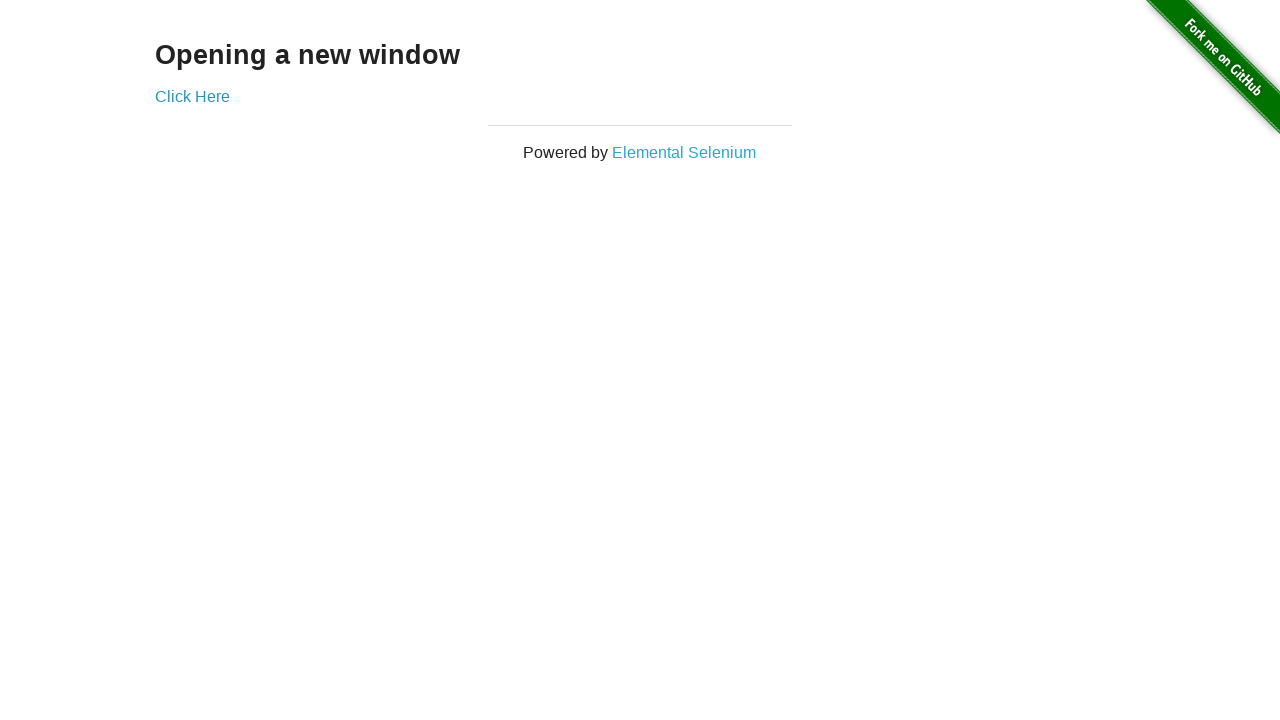

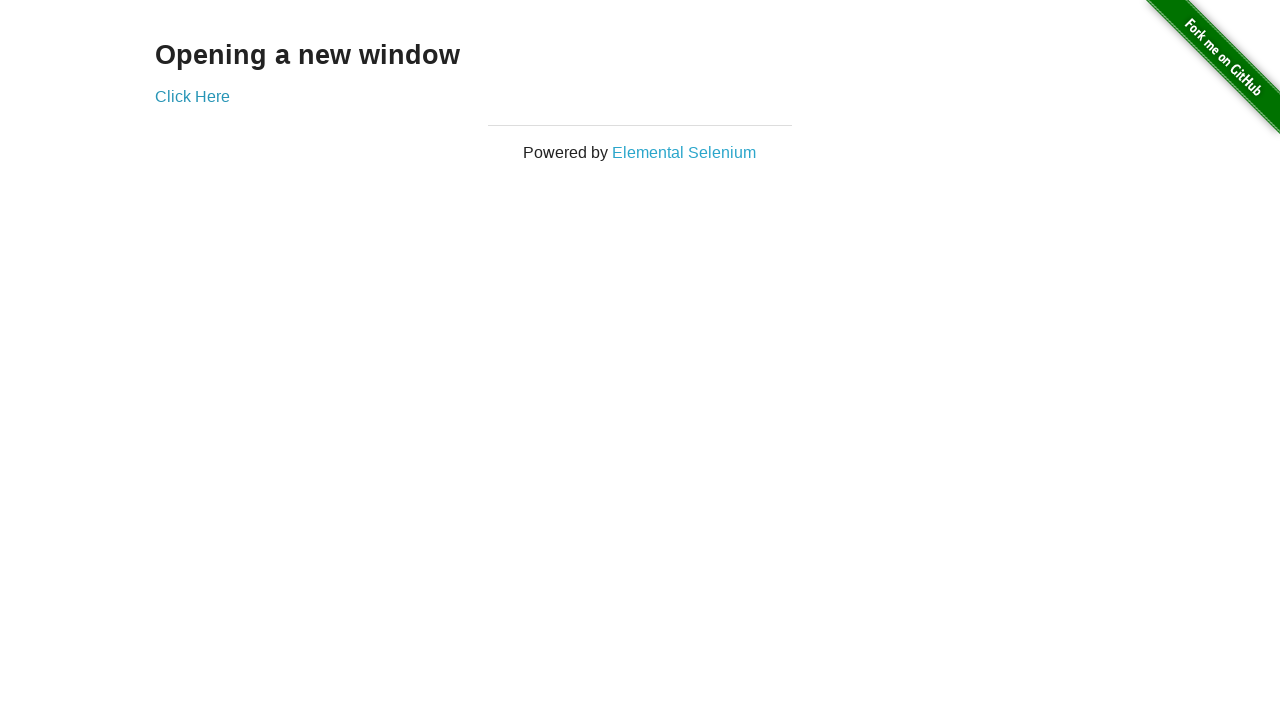